Tests the Python.org website by verifying the page title contains "Python", then searches for "selenium" using the search form.

Starting URL: http://www.python.org

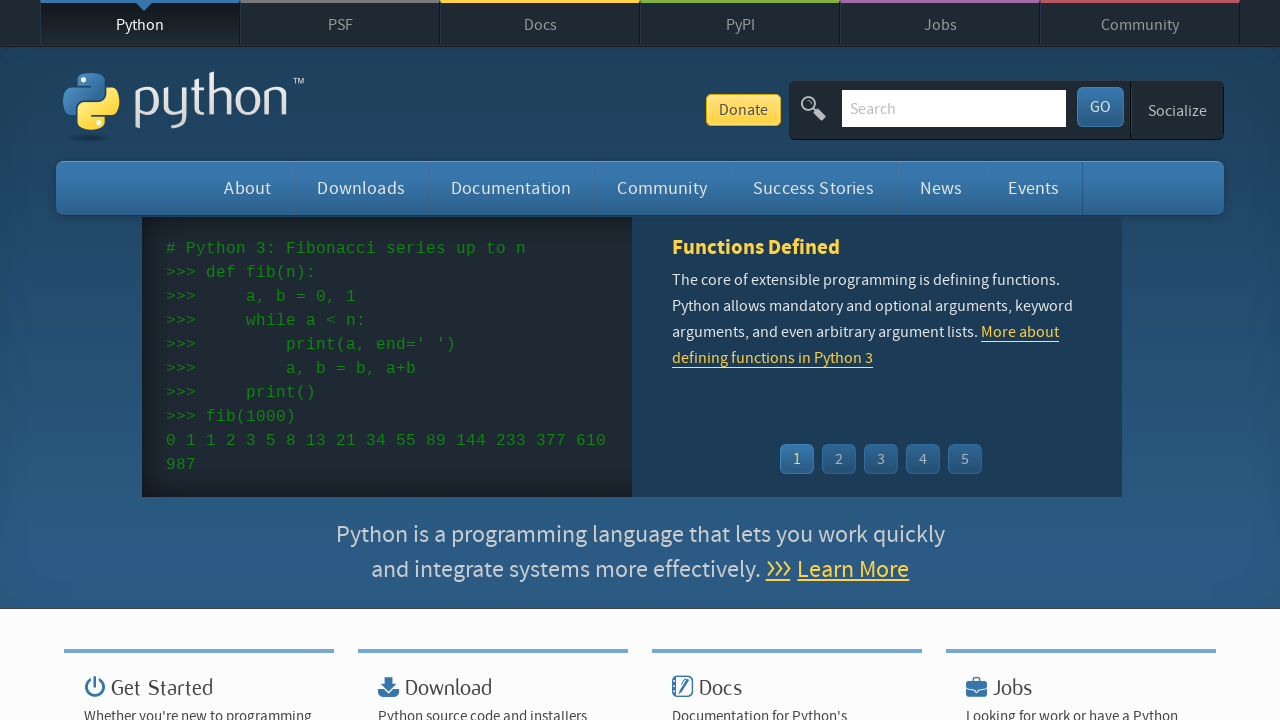

Verified page title contains 'Python'
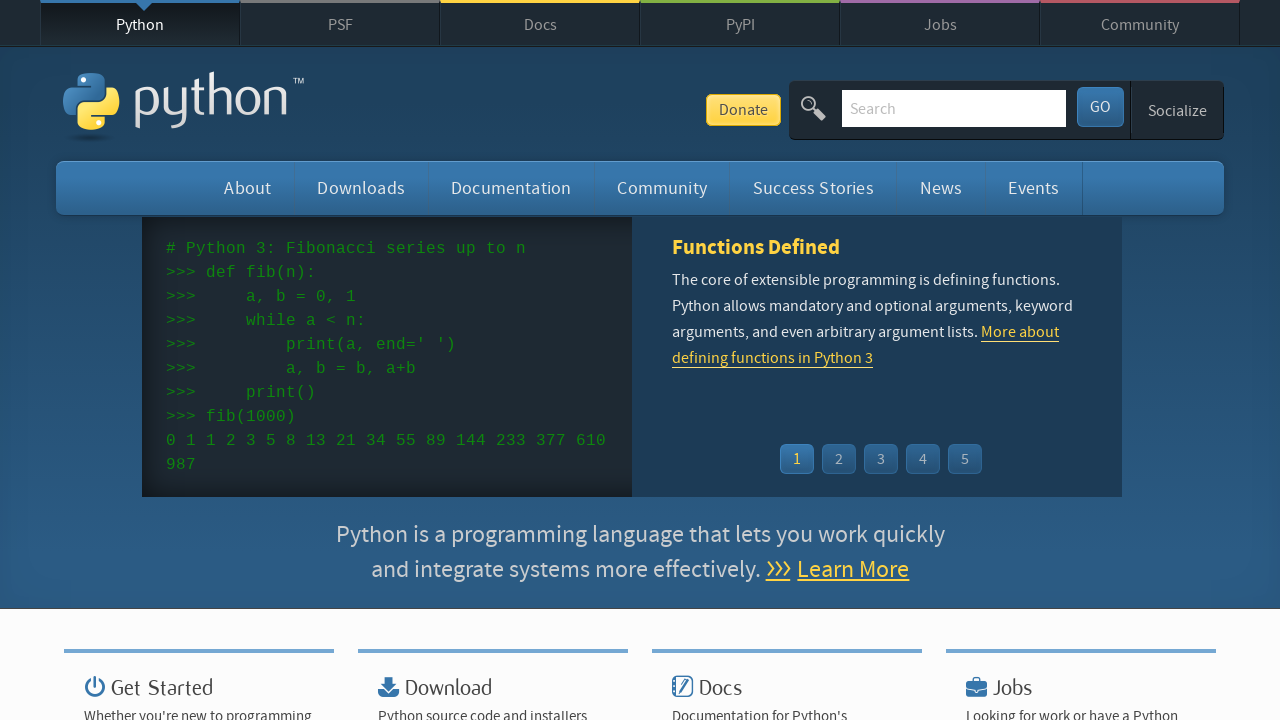

Filled search box with 'selenium' on input[name='q']
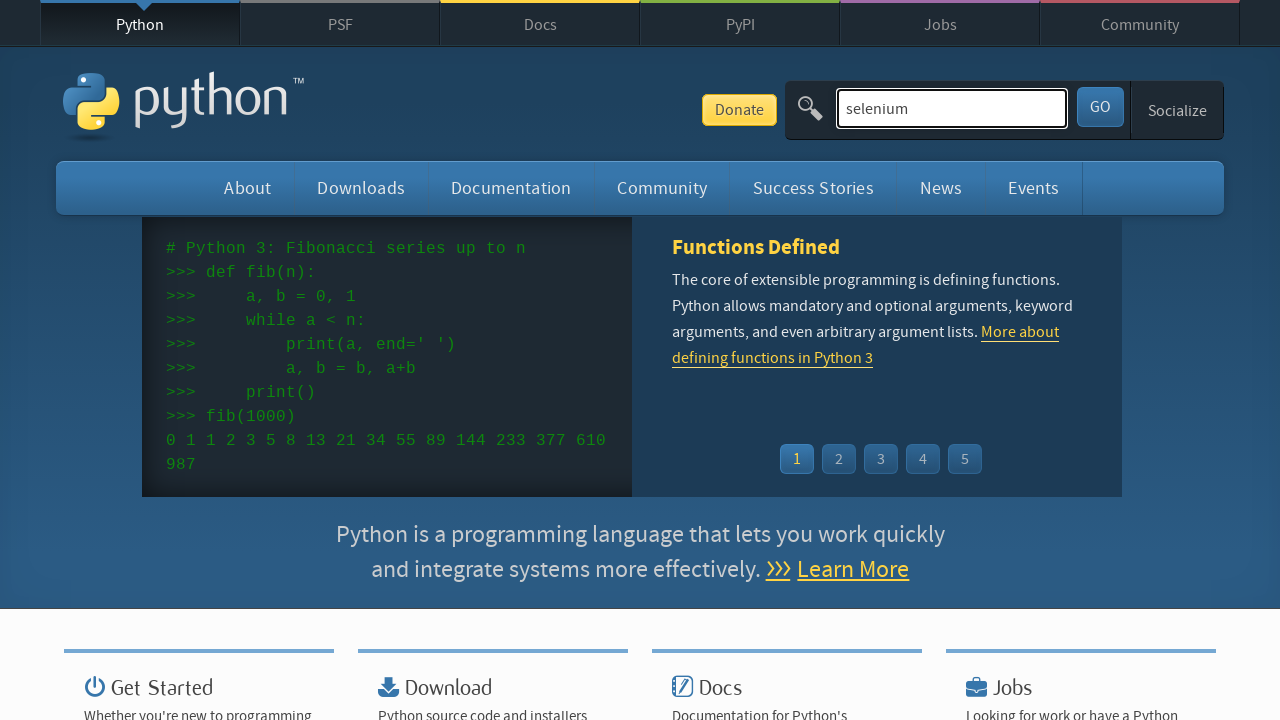

Pressed Enter to submit search for 'selenium' on input[name='q']
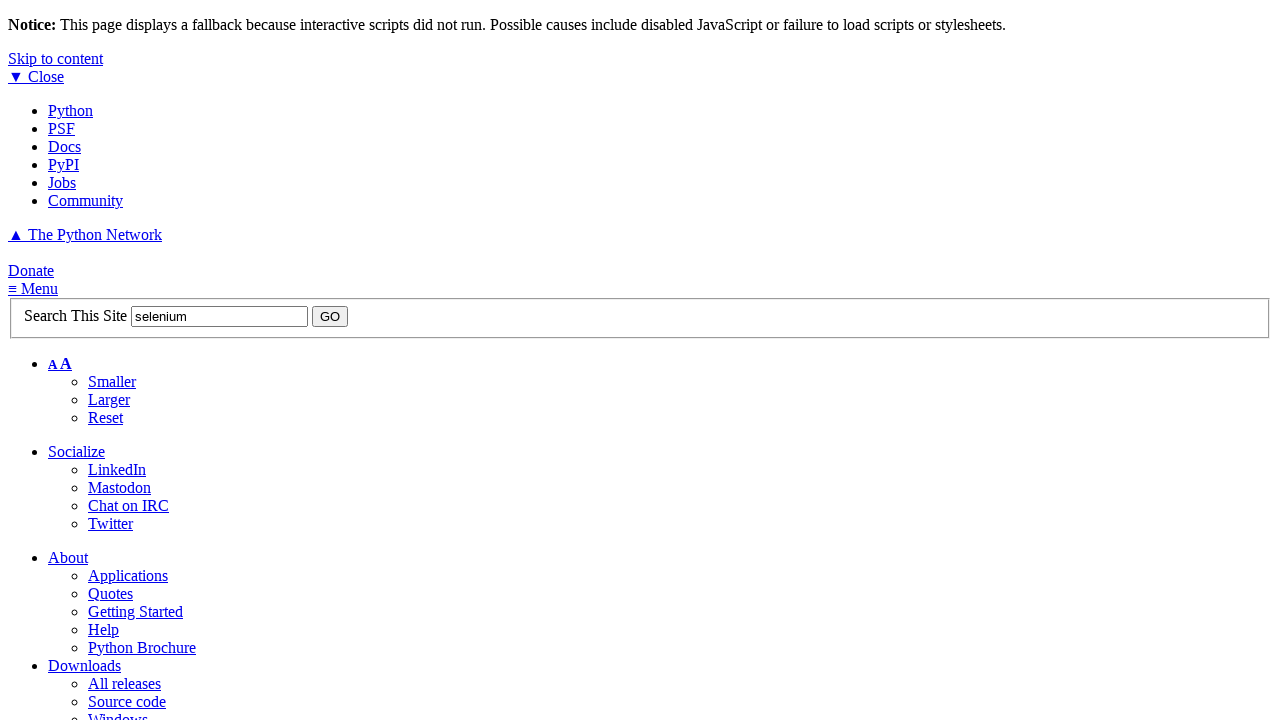

Search results page loaded
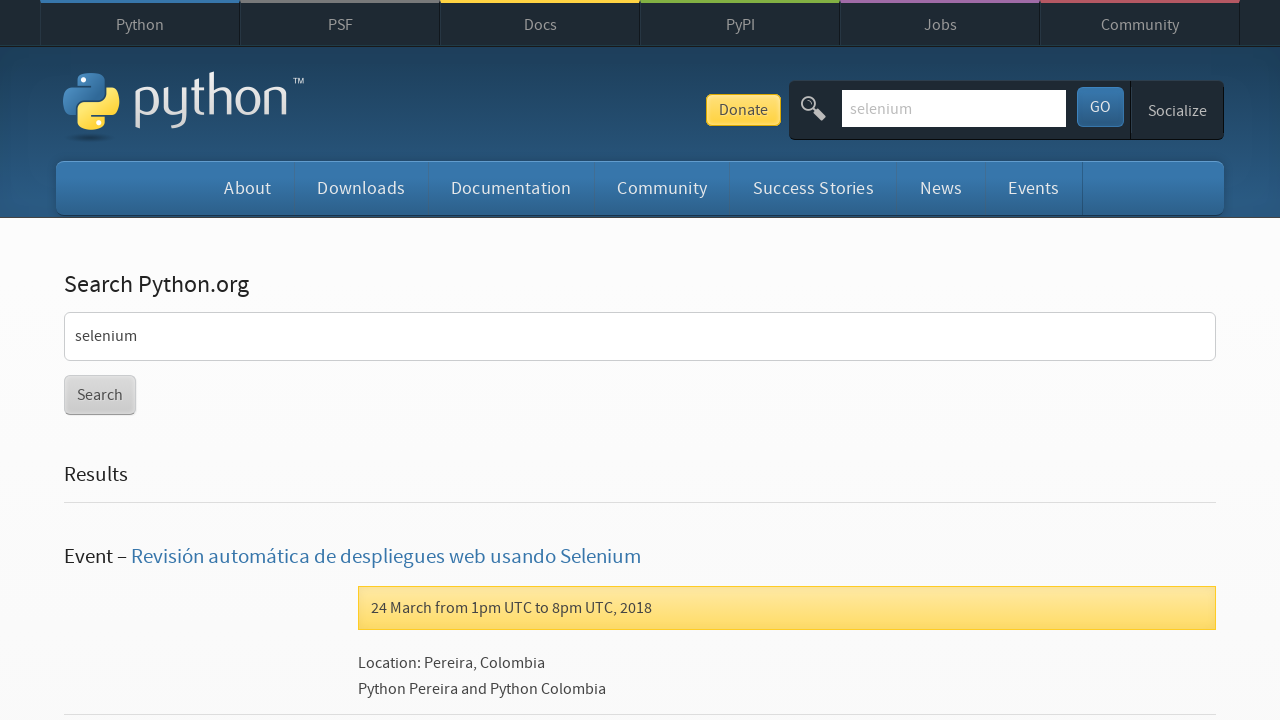

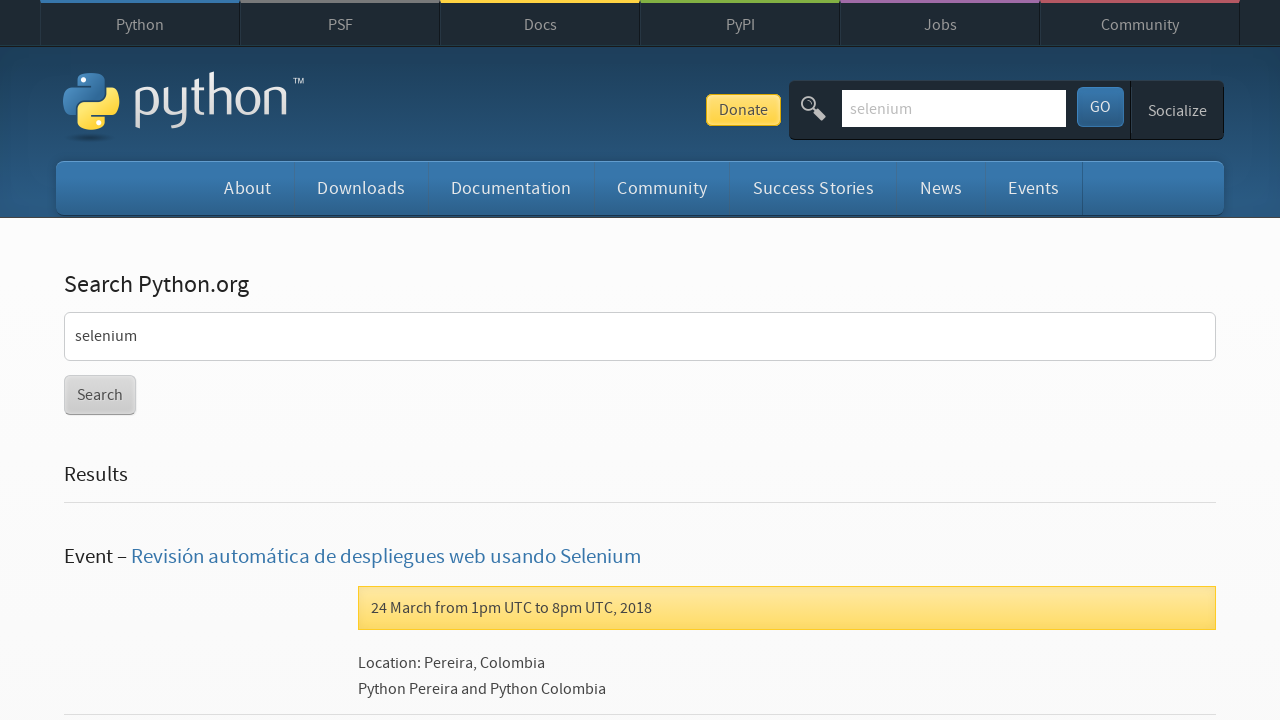